Tests the contact form functionality on demoblaze.com by clicking the Contact link, entering an email in the contact form, and clicking the Send message button.

Starting URL: https://www.demoblaze.com/

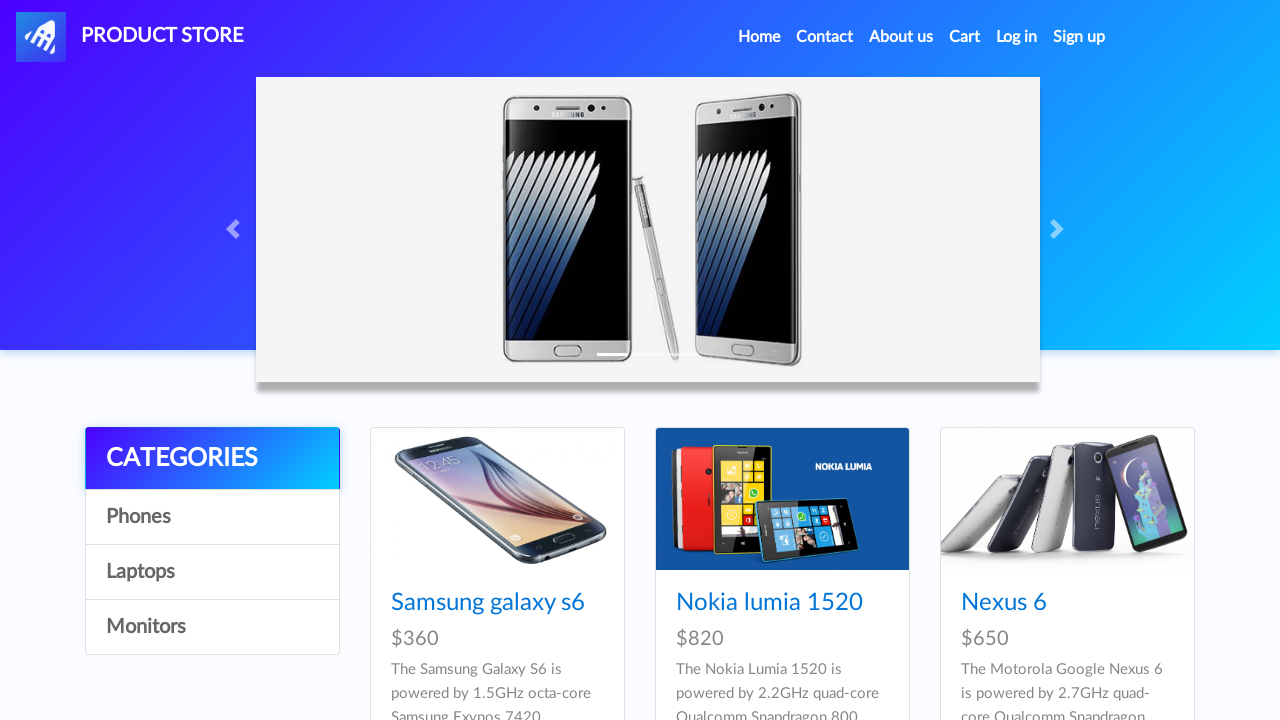

Clicked Contact link in navigation at (825, 37) on xpath=//a[.='Contact']
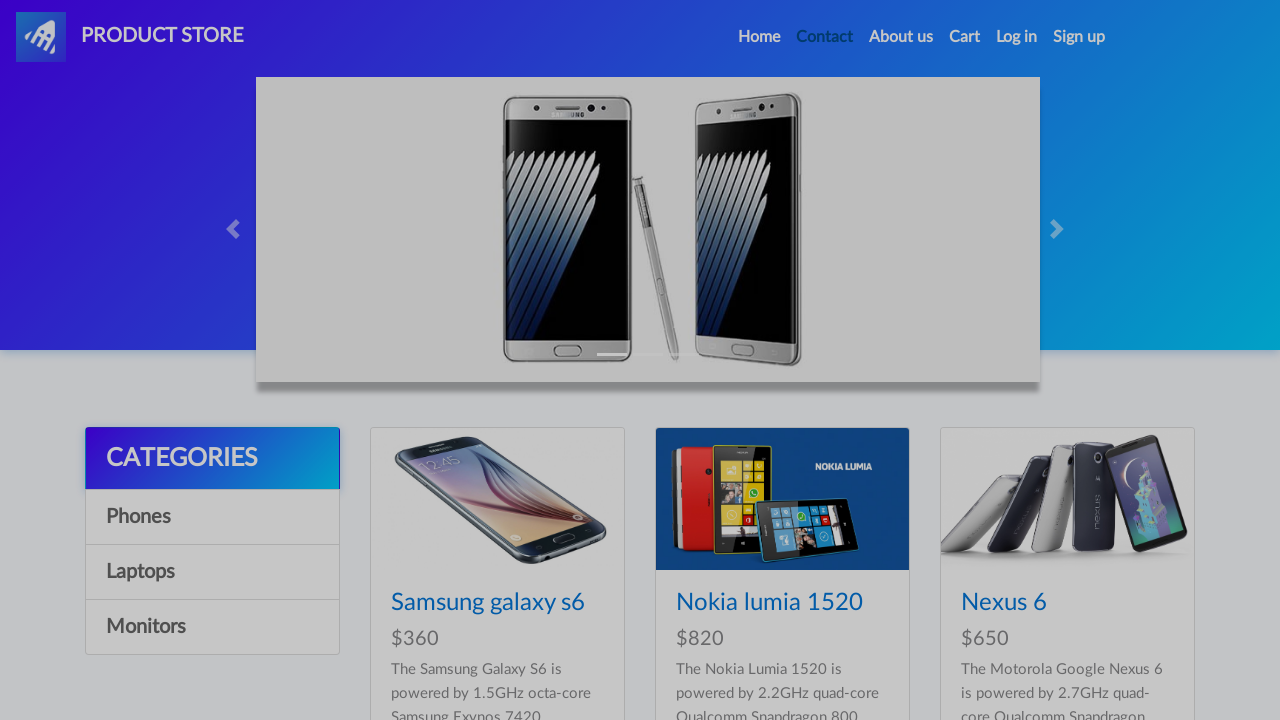

Contact modal appeared with email field visible
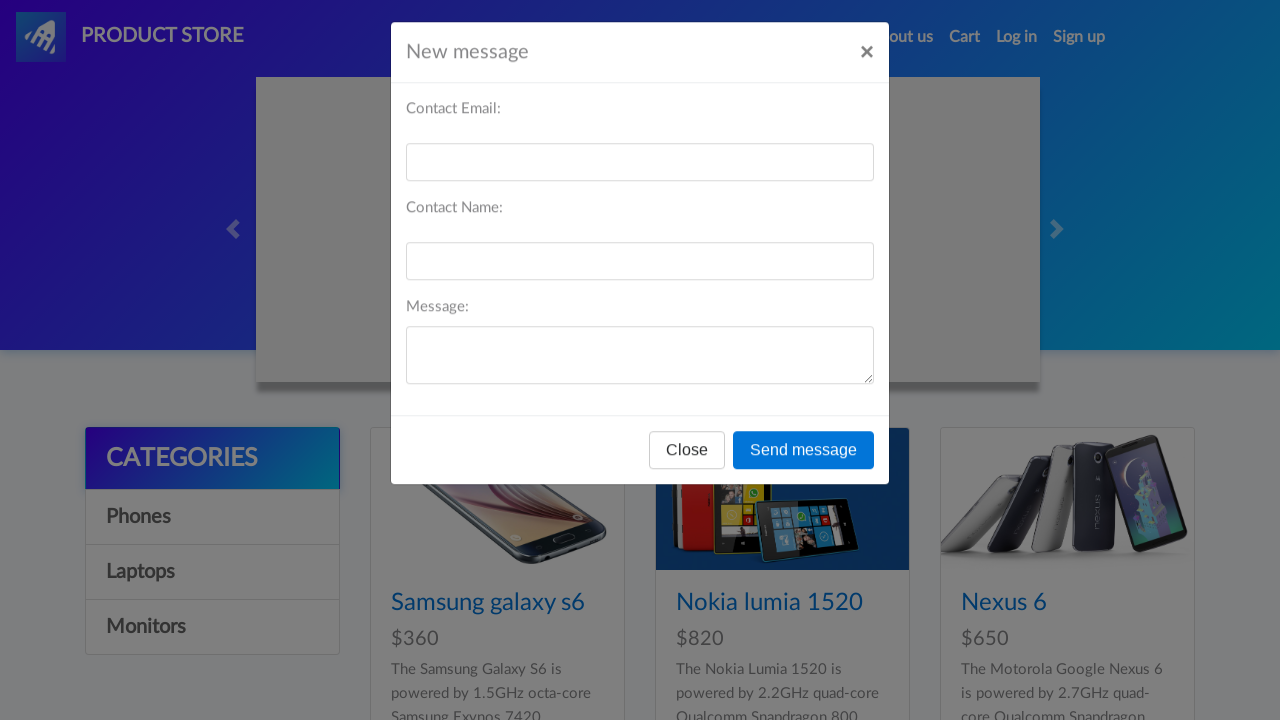

Filled email field with testuser2024@example.com on #recipient-email
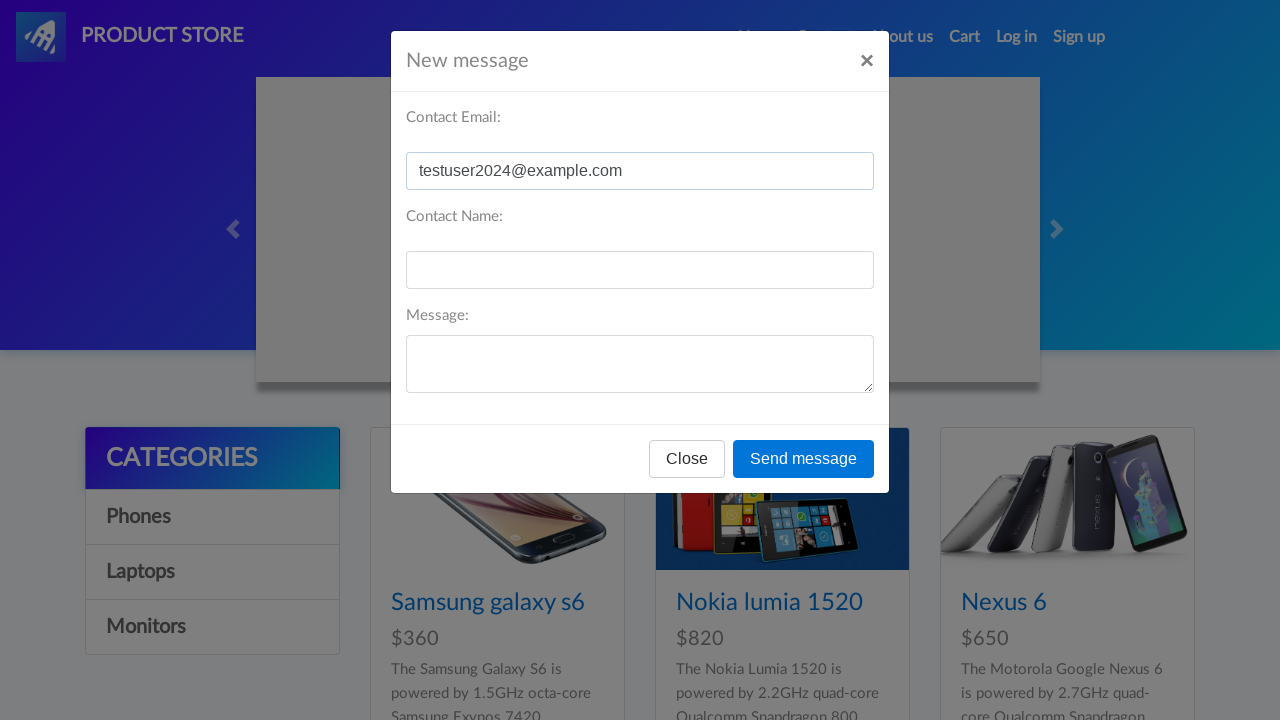

Clicked Send message button at (804, 459) on xpath=//button[.='Send message']
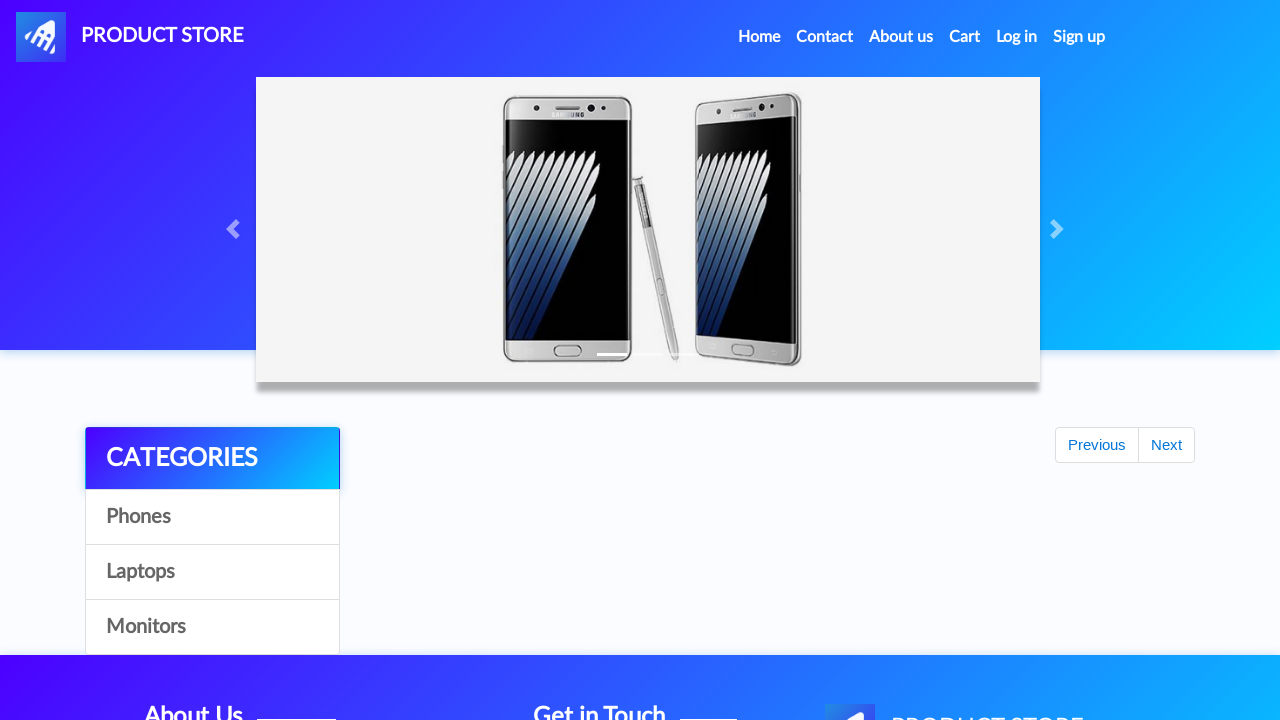

Waited 2 seconds for action to complete
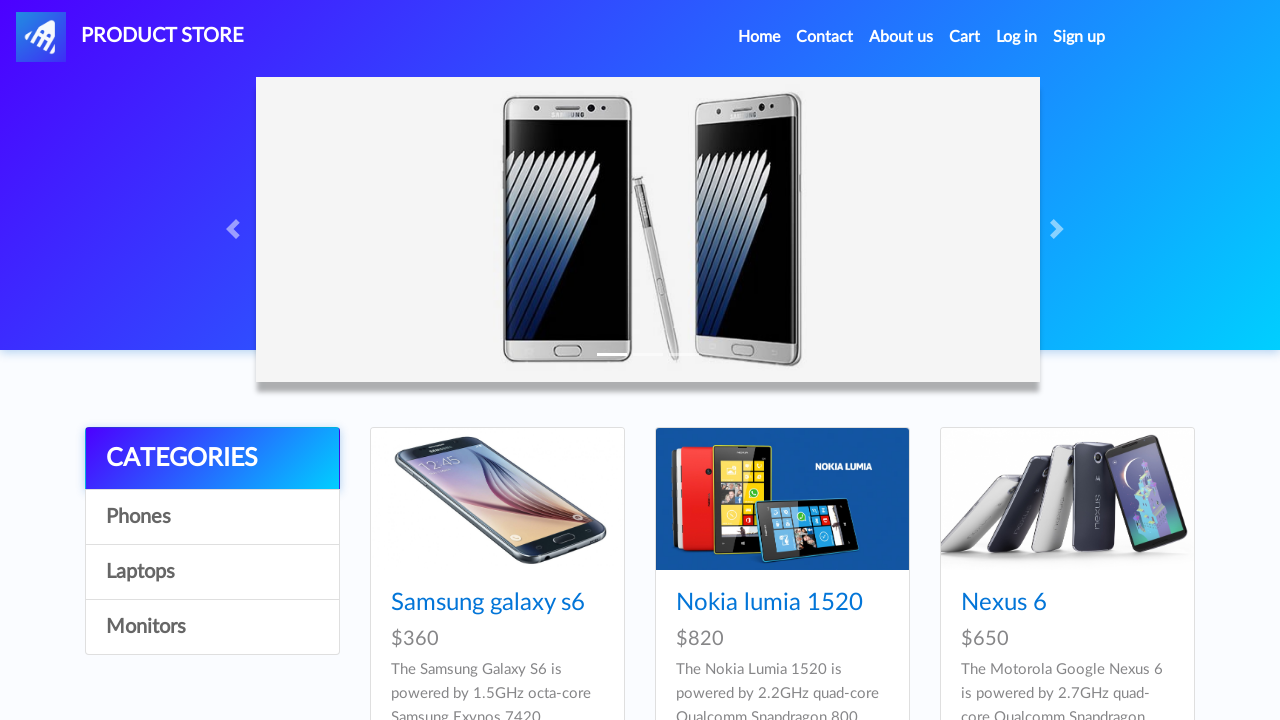

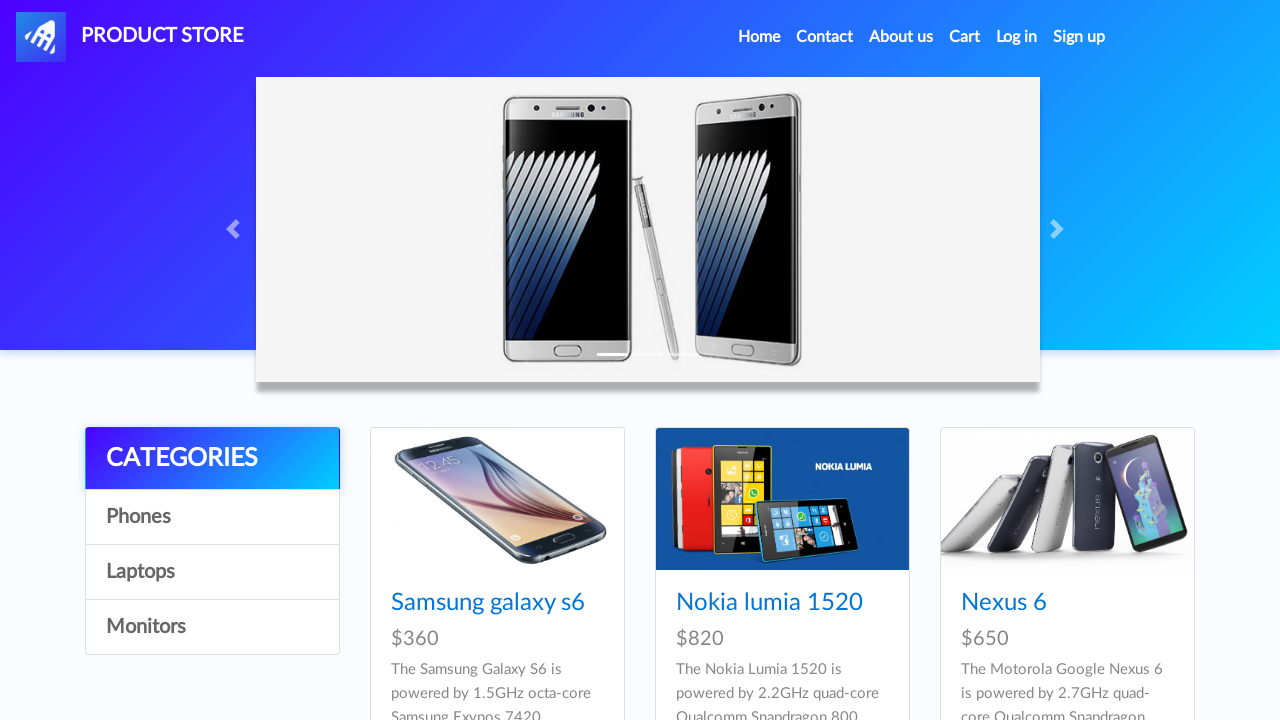